Tests a sign-up form with dynamic attributes by filling in username, password, confirm password, and email fields, then clicking the Sign Up button and verifying the confirmation message appears.

Starting URL: https://v1.training-support.net/selenium/dynamic-attributes

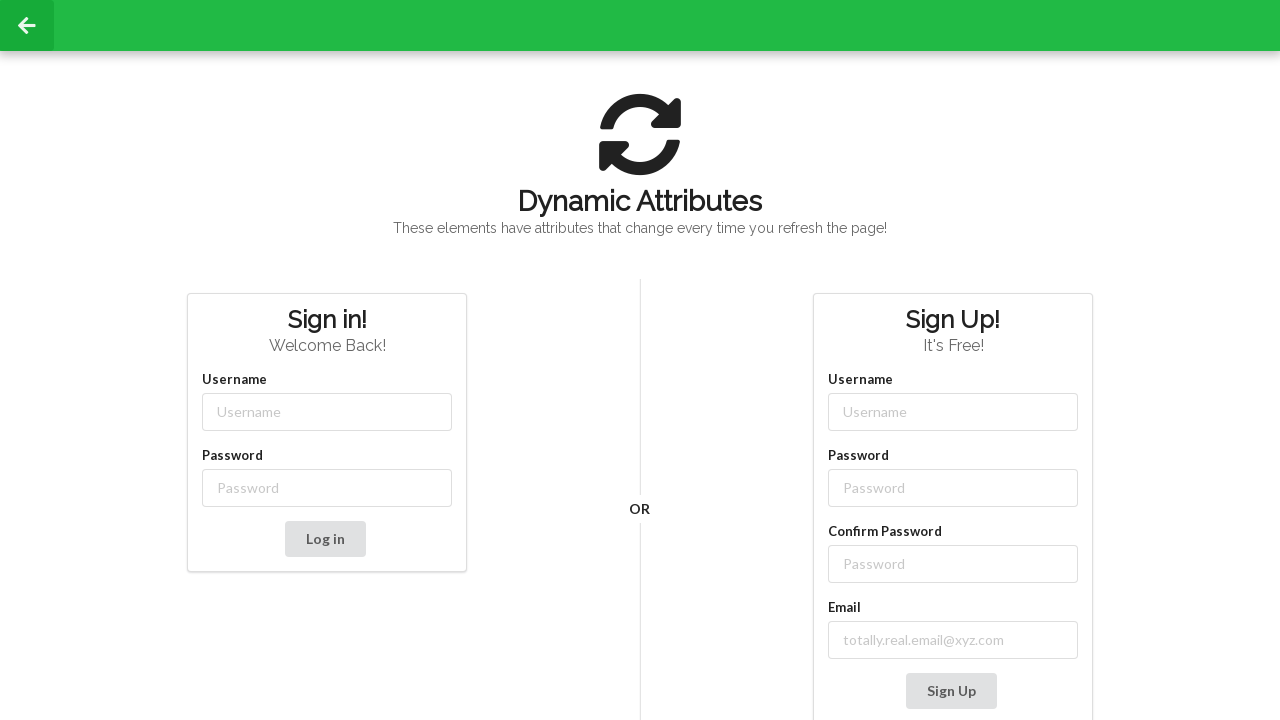

Filled username field with 'TestUser2024' using XPath with partial class match on //input[contains(@class, '-username')]
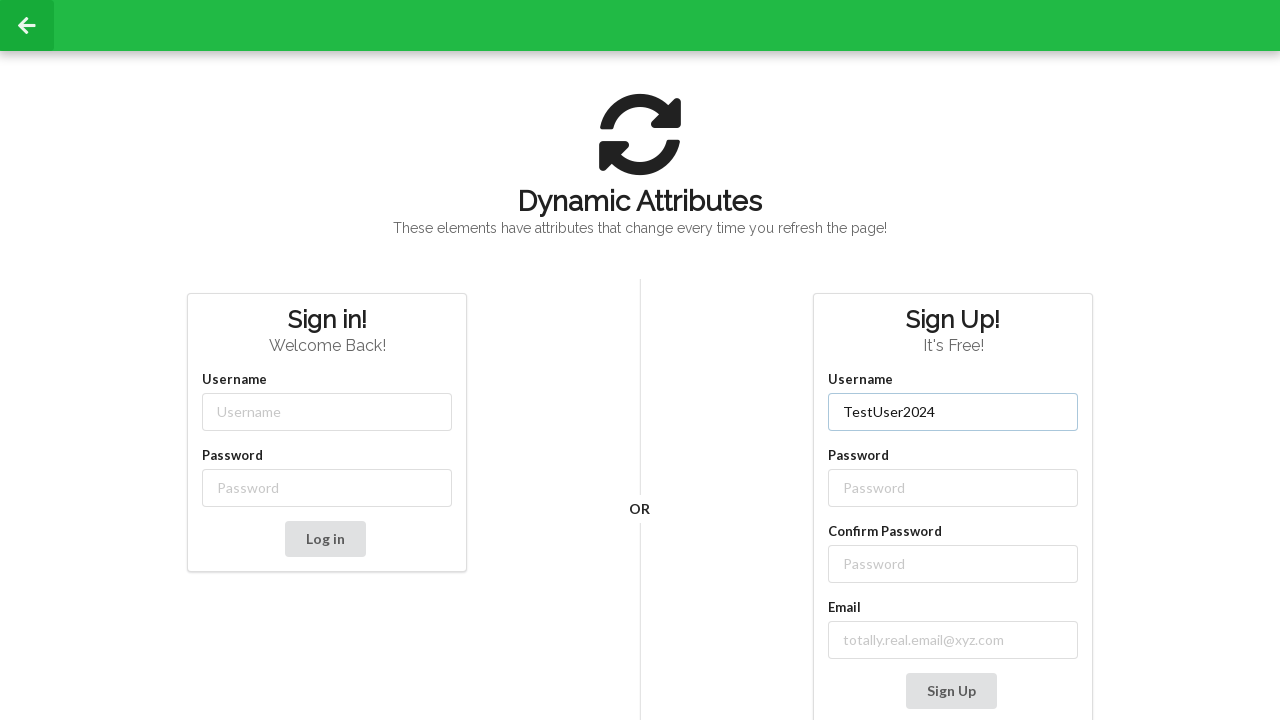

Filled password field with 'SecurePass123' on //input[contains(@class, '-password')]
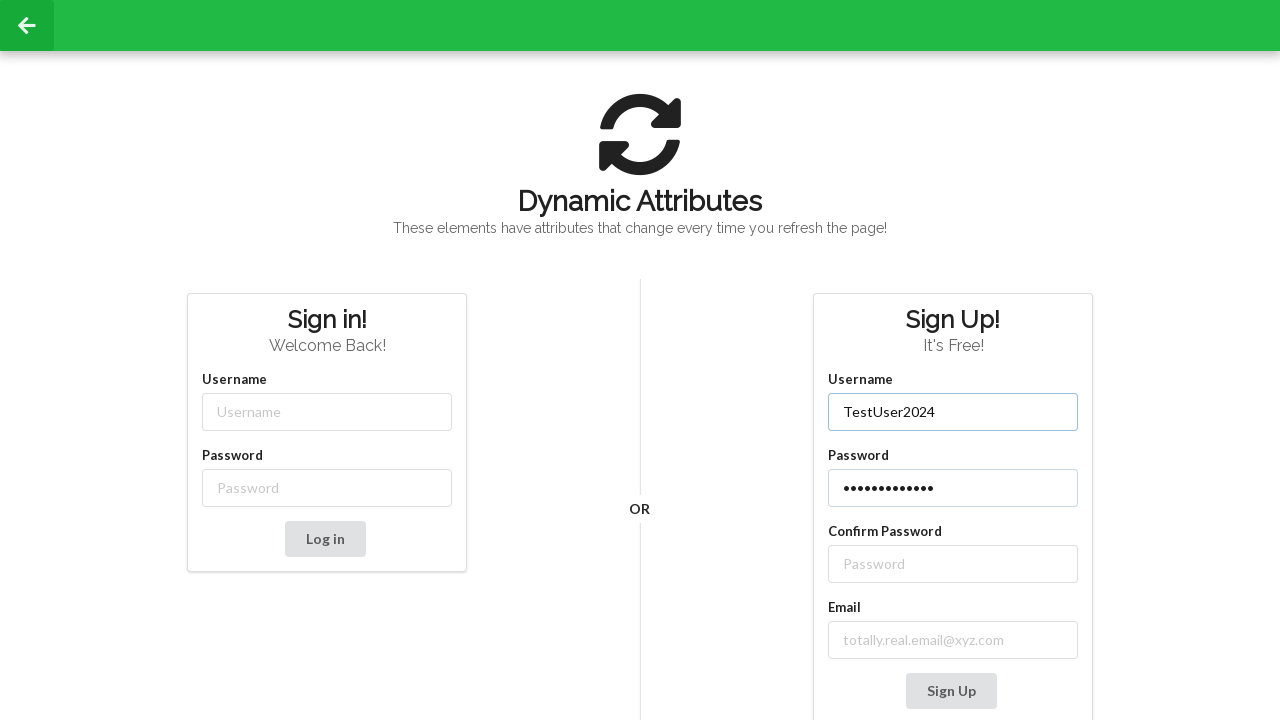

Filled confirm password field with 'SecurePass123' on //label[text()='Confirm Password']/following-sibling::input
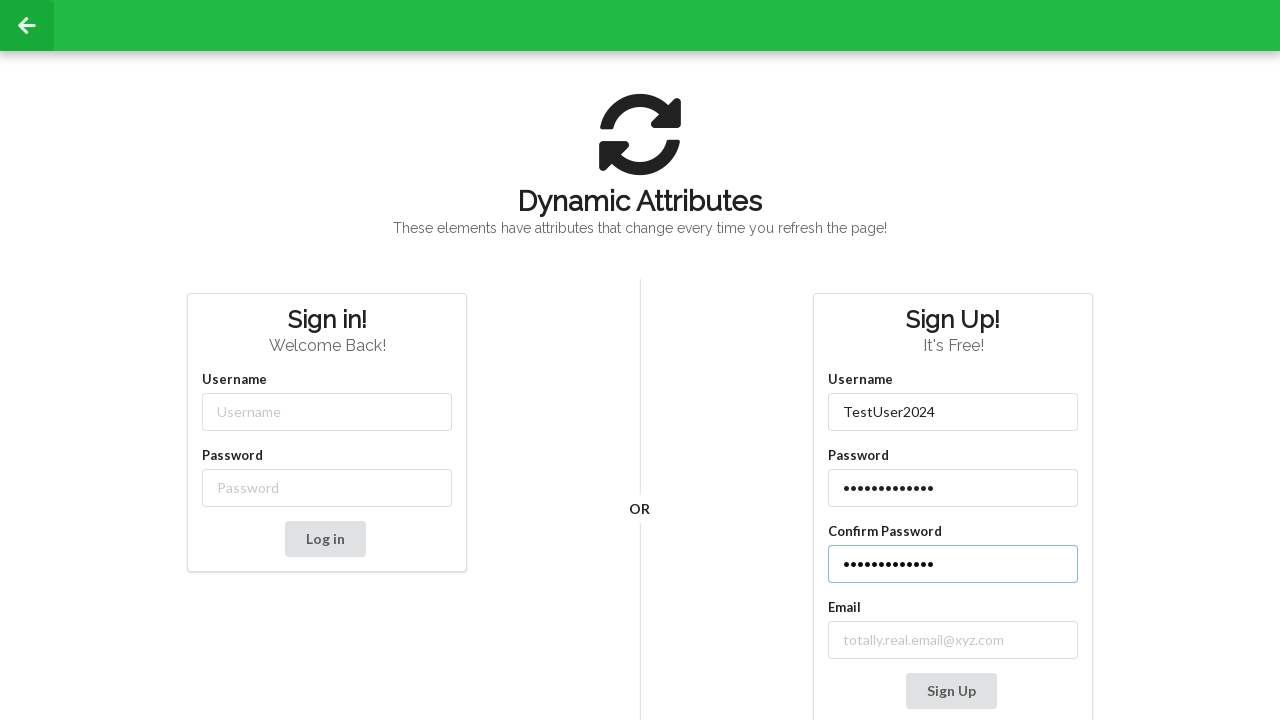

Filled email field with 'newuser@testmail.com' on //label[contains(text(), 'mail')]/following-sibling::input
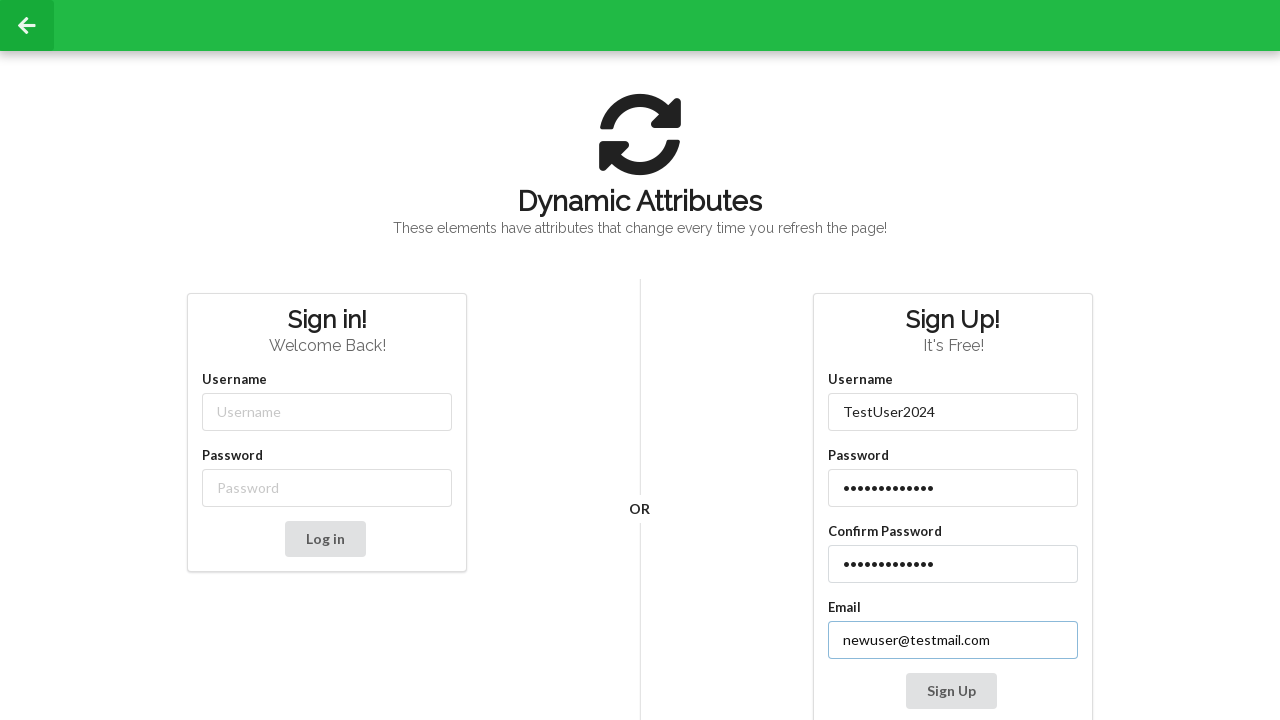

Clicked Sign Up button at (951, 691) on xpath=//button[contains(text(), 'Sign Up')]
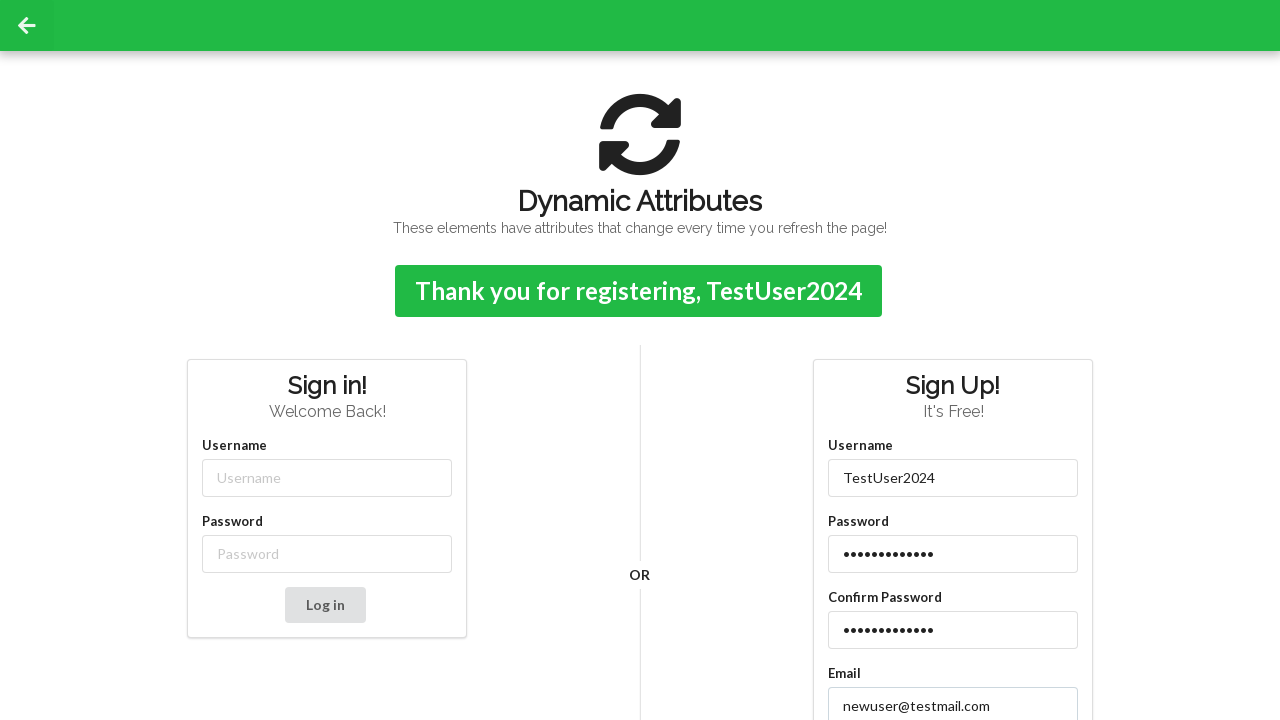

Confirmation message appeared - sign-up successful
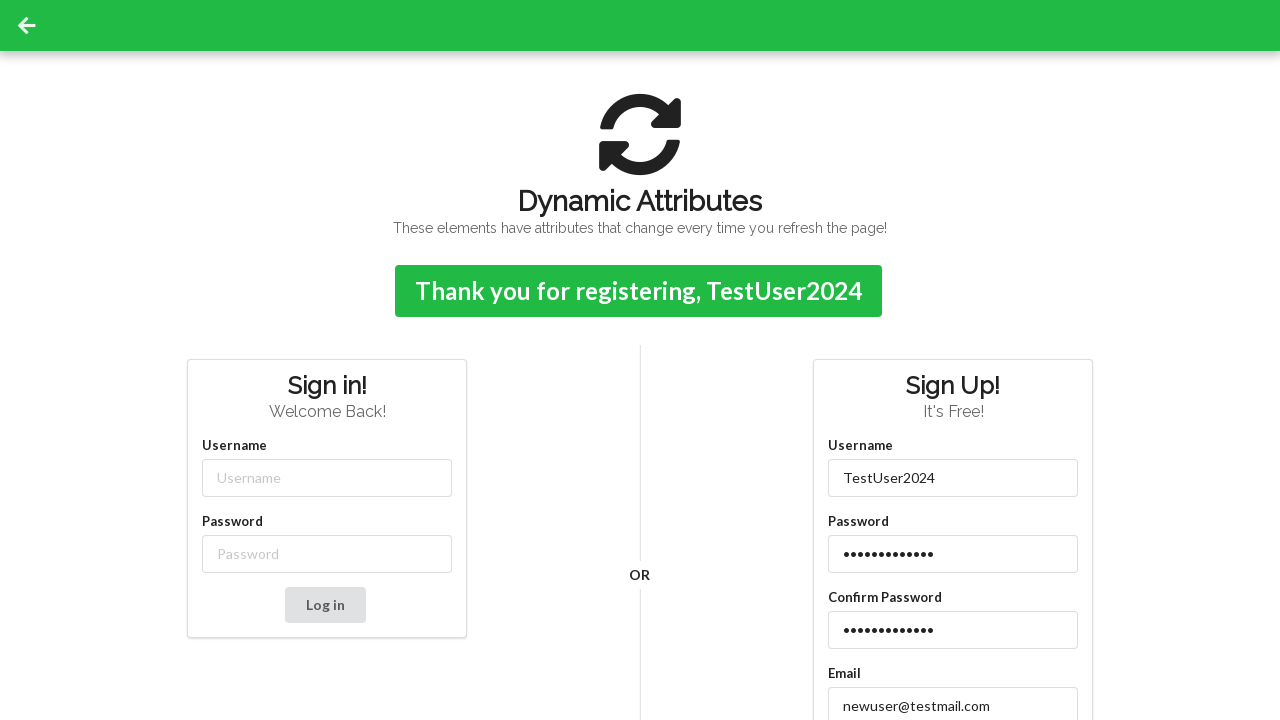

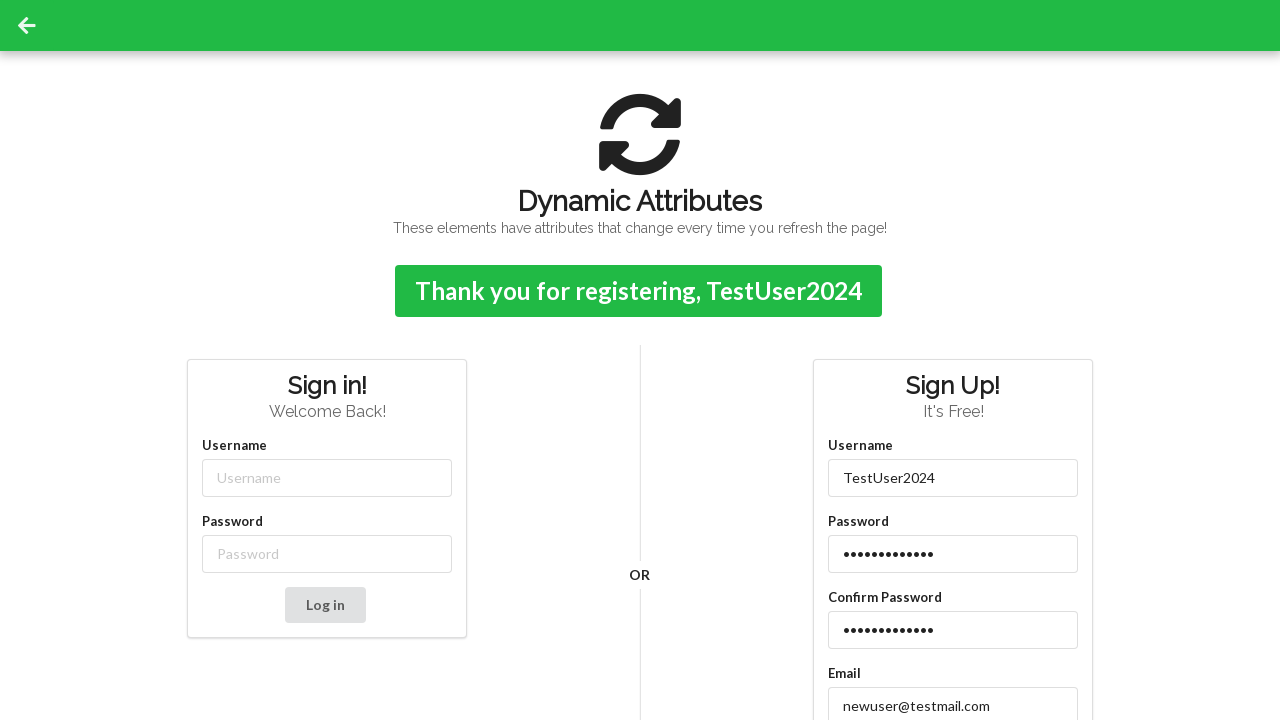